Tests unchecking the second checkbox and verifying it becomes unchecked

Starting URL: http://the-internet.herokuapp.com/checkboxes

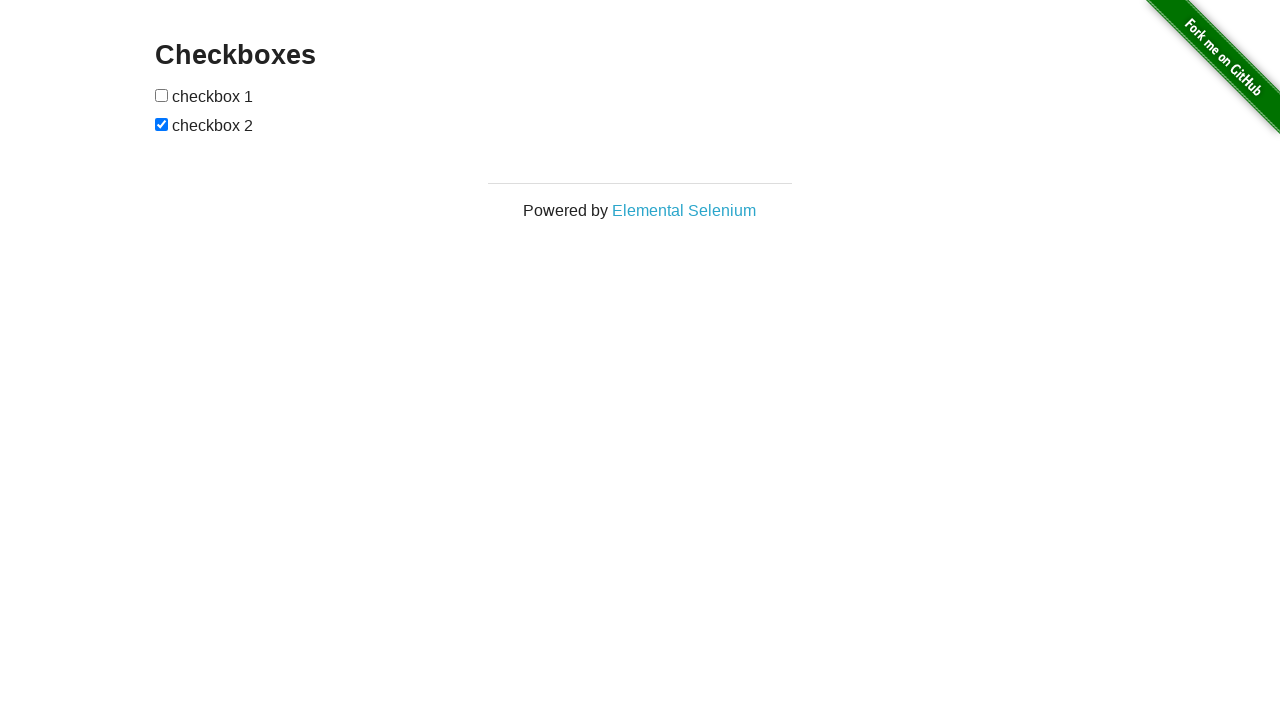

Clicked the second checkbox to uncheck it at (162, 124) on input[type='checkbox'] >> nth=1
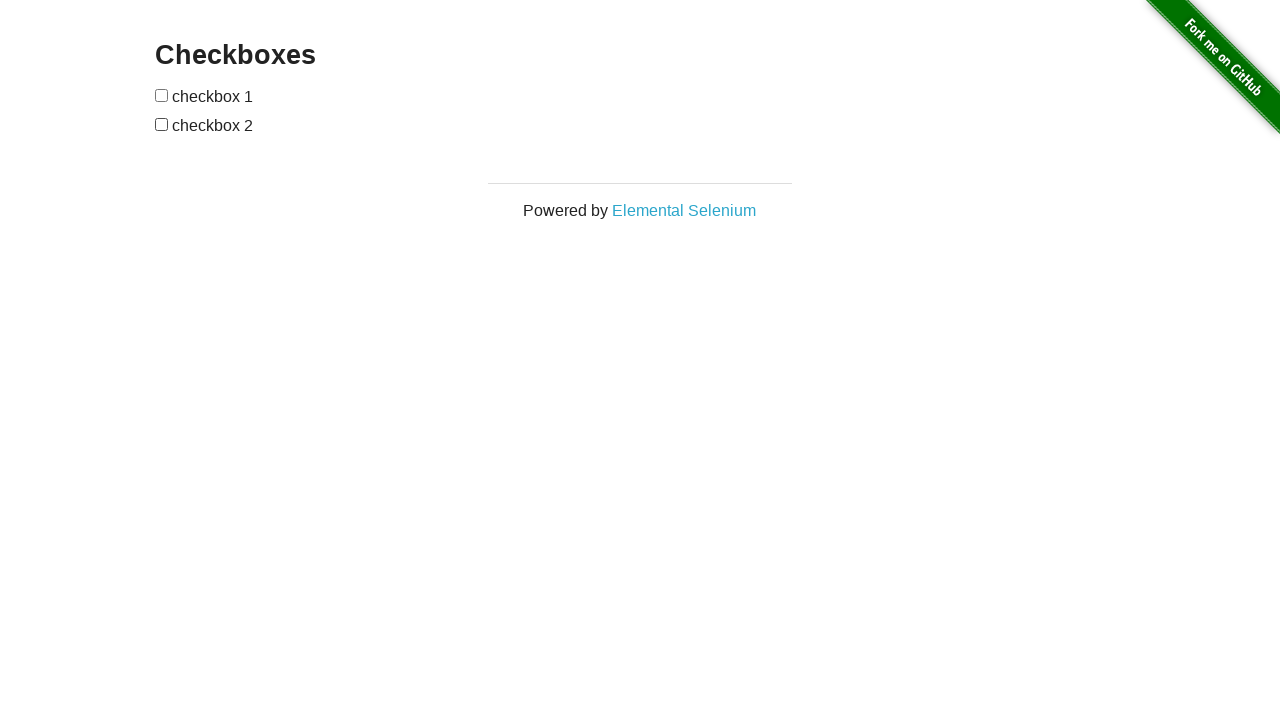

Verified the second checkbox is now unchecked
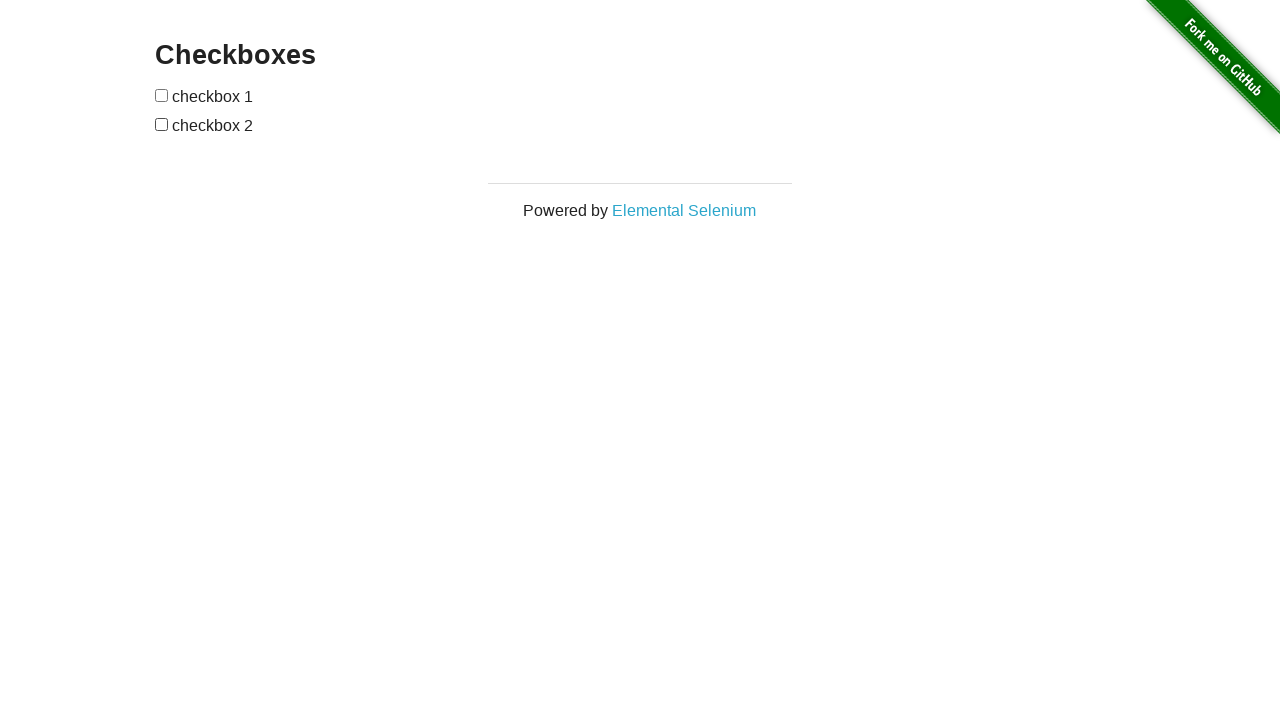

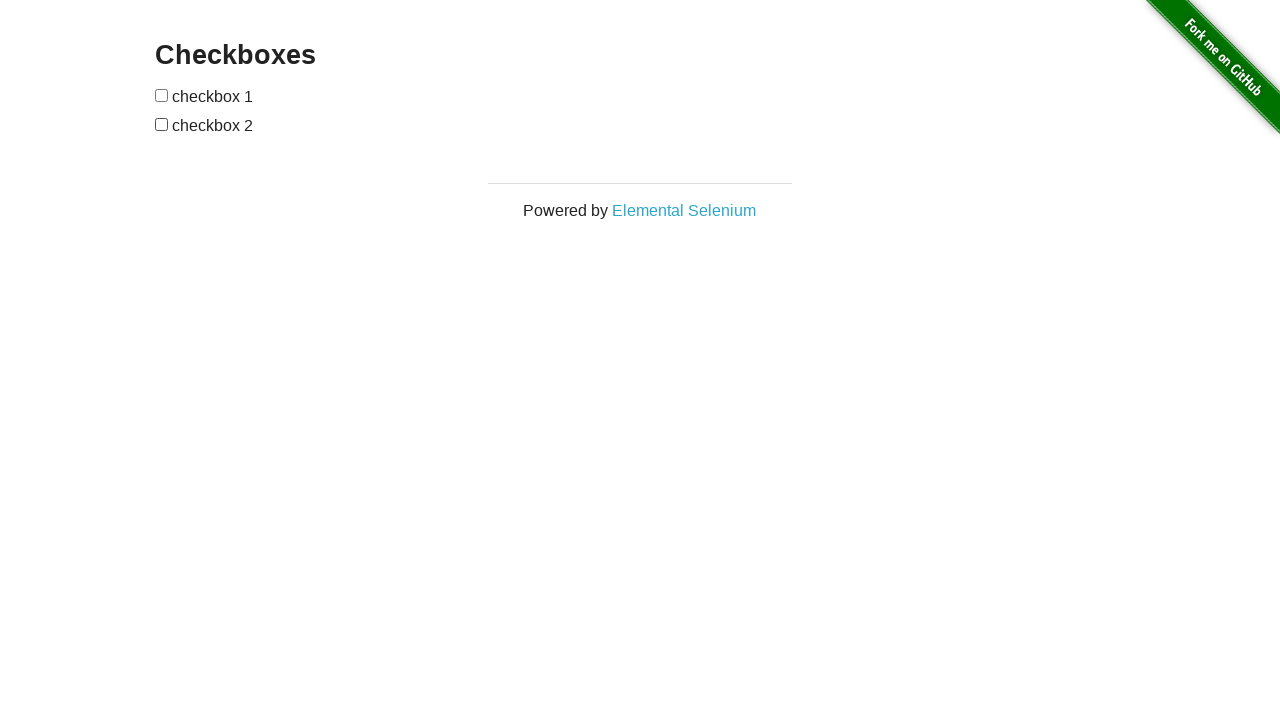